Tests the forgot password functionality by entering an email and submitting the form to retrieve password

Starting URL: https://the-internet.herokuapp.com/forgot_password

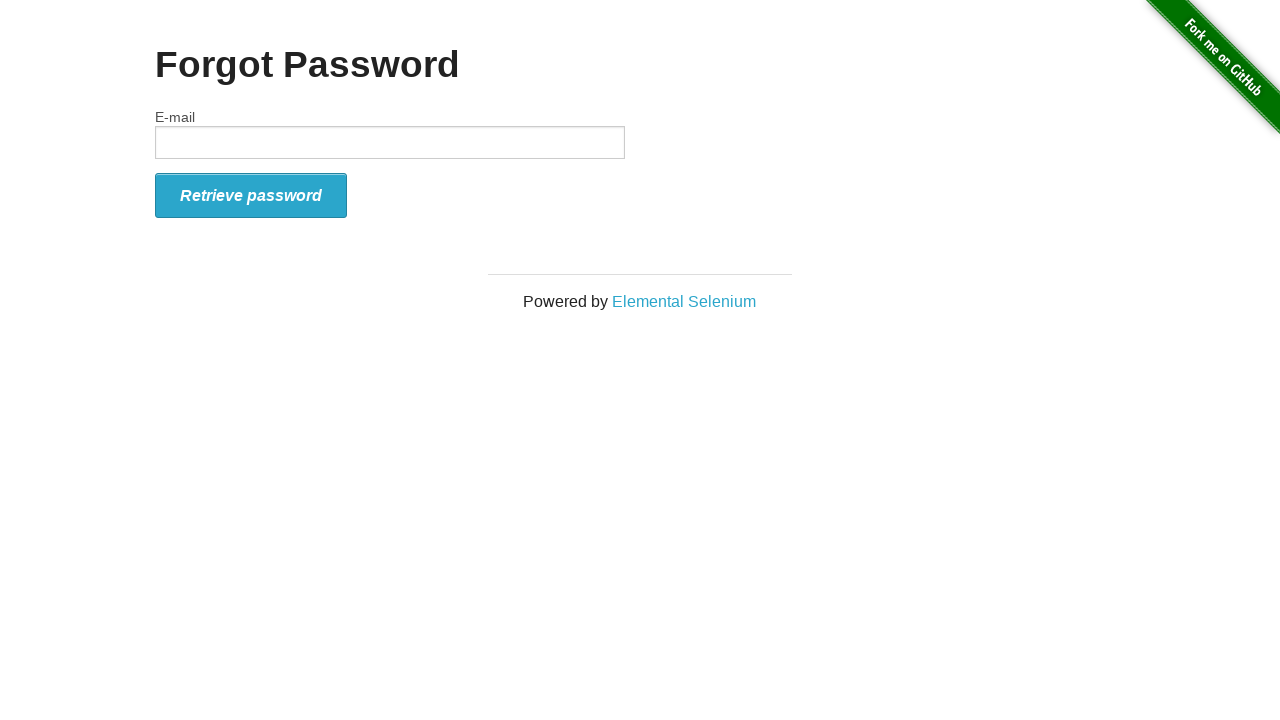

Filled email field with 'testuser234@gmail.com' on input[name='email']
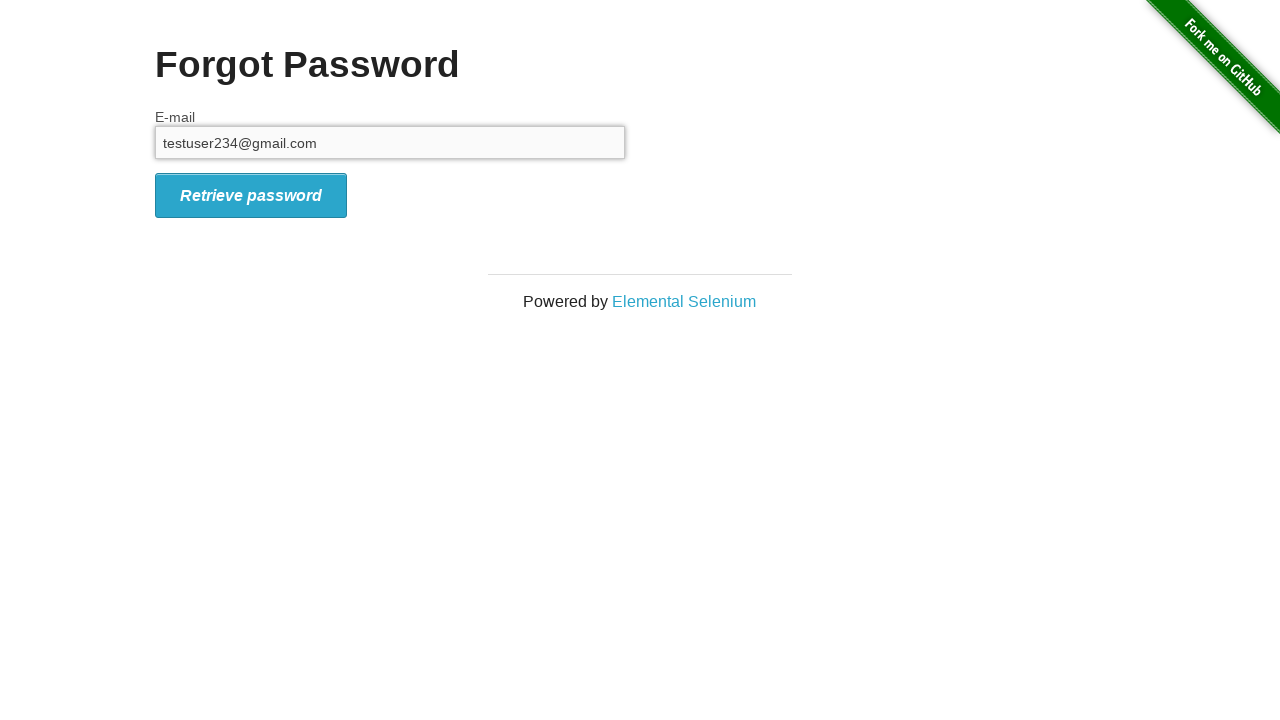

Clicked Retrieve password button at (251, 195) on #form_submit
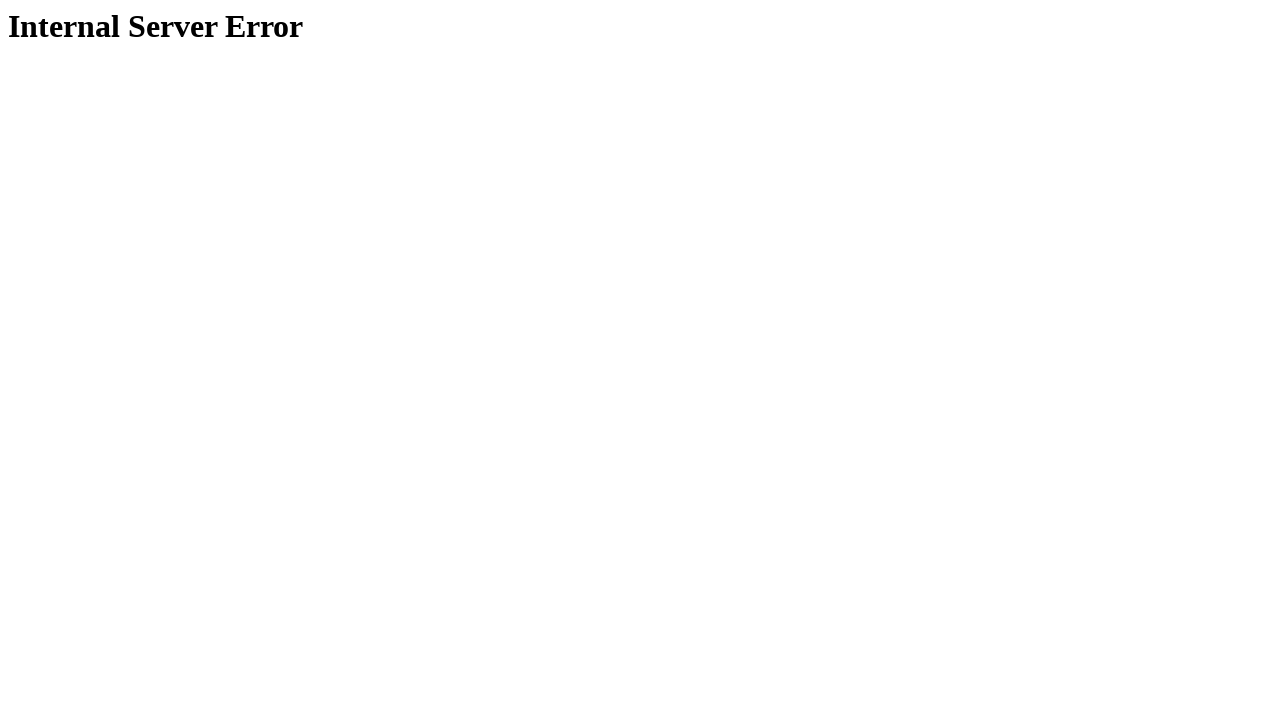

Password retrieval result page loaded with heading
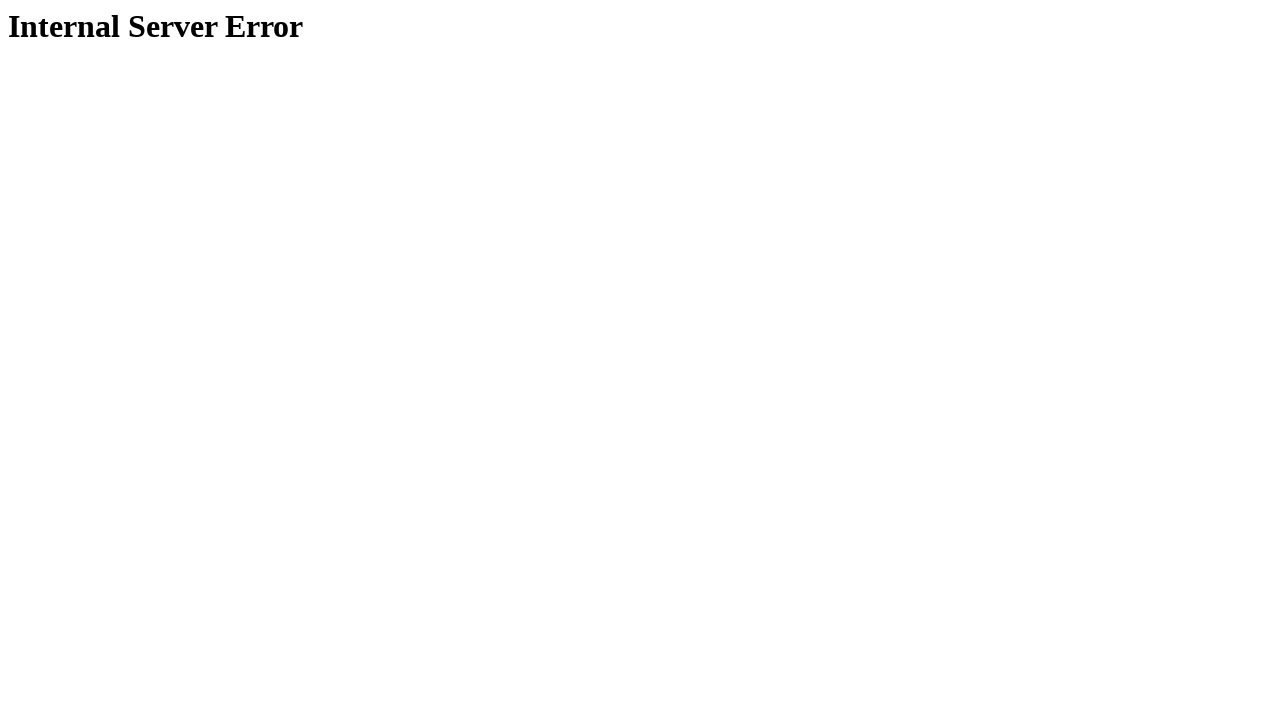

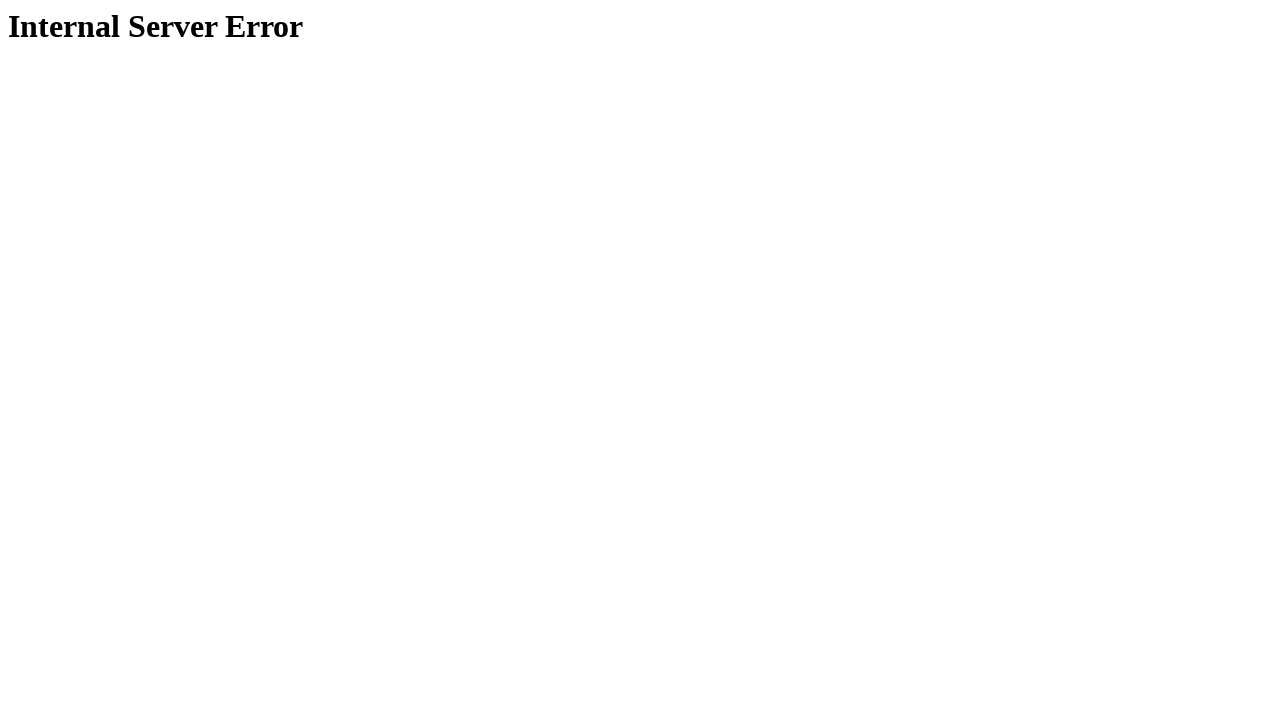